Tests dropdown functionality by navigating to the dropdown page and selecting an option from the dropdown menu on the-internet.herokuapp.com test site.

Starting URL: http://the-internet.herokuapp.com/

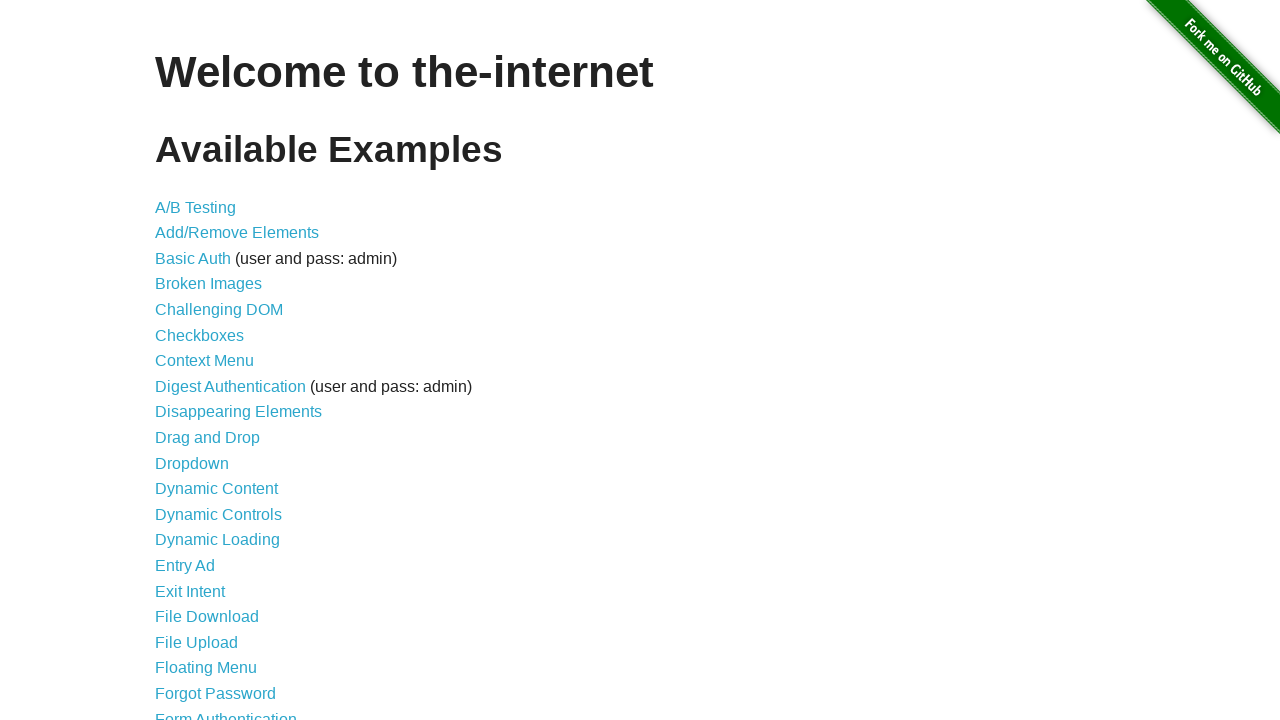

Clicked link to navigate to dropdown page at (192, 463) on a[href='/dropdown']
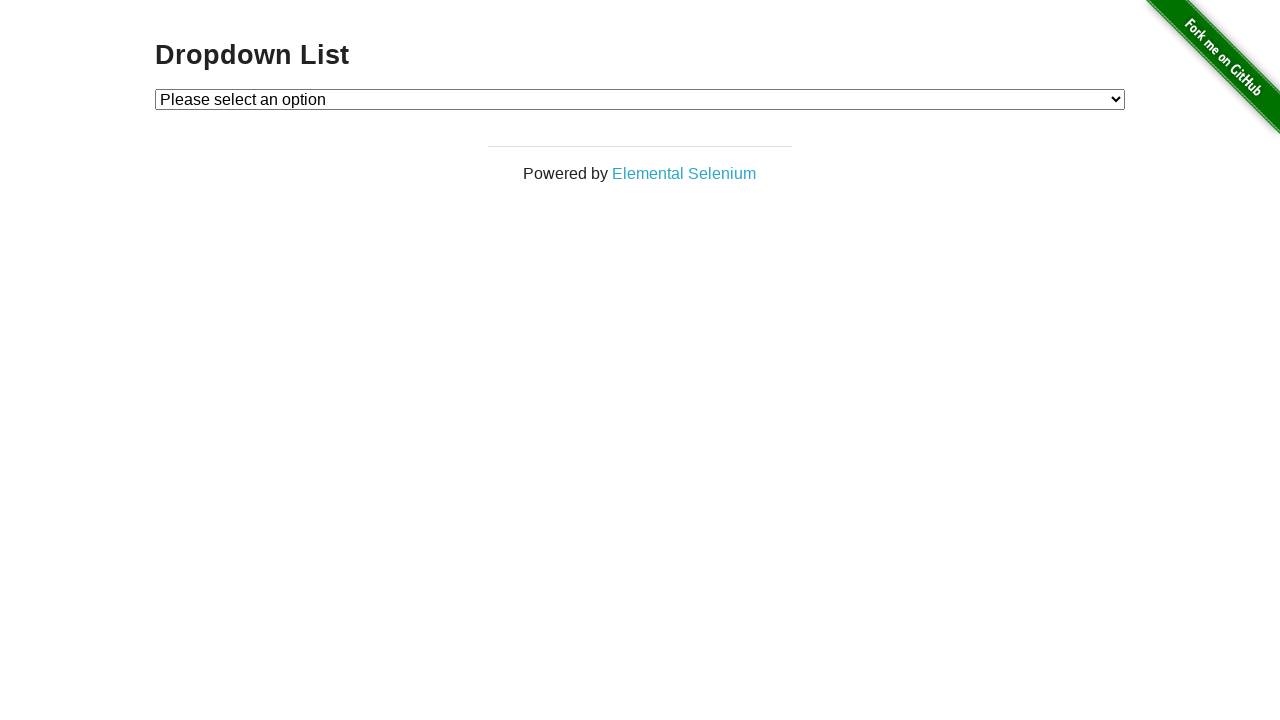

Dropdown element became visible
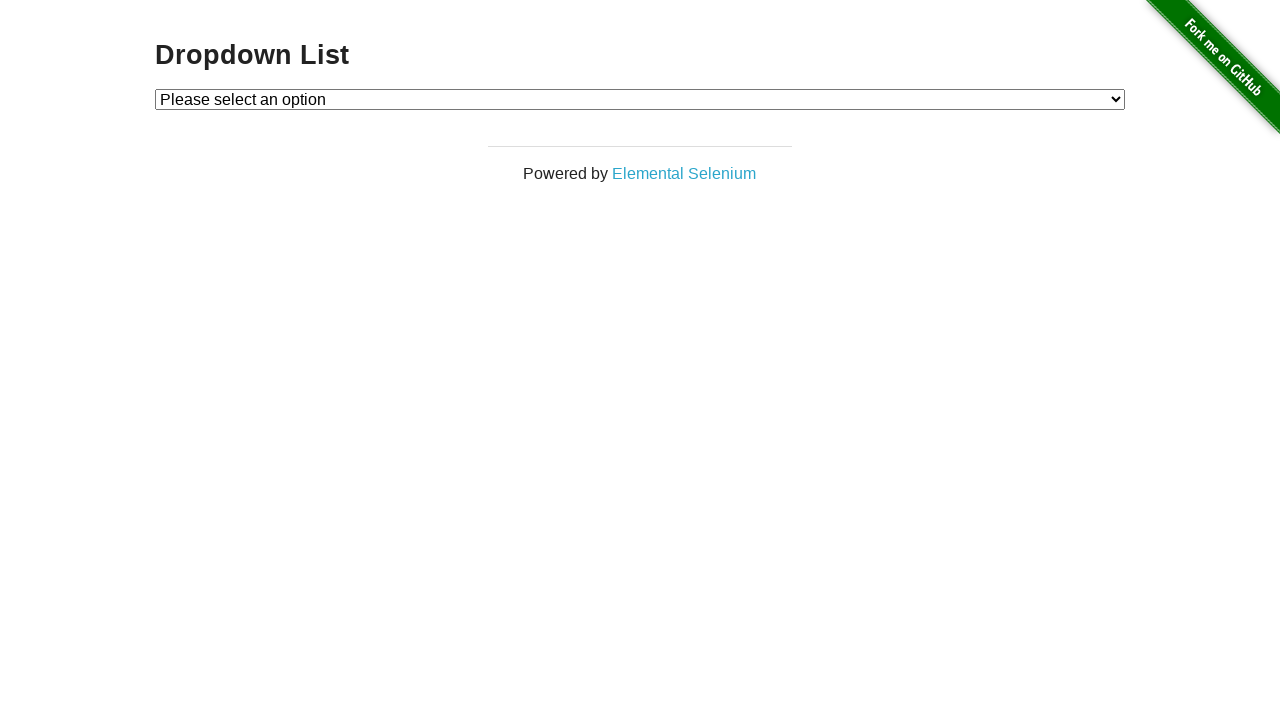

Selected option 2 from dropdown menu on #dropdown
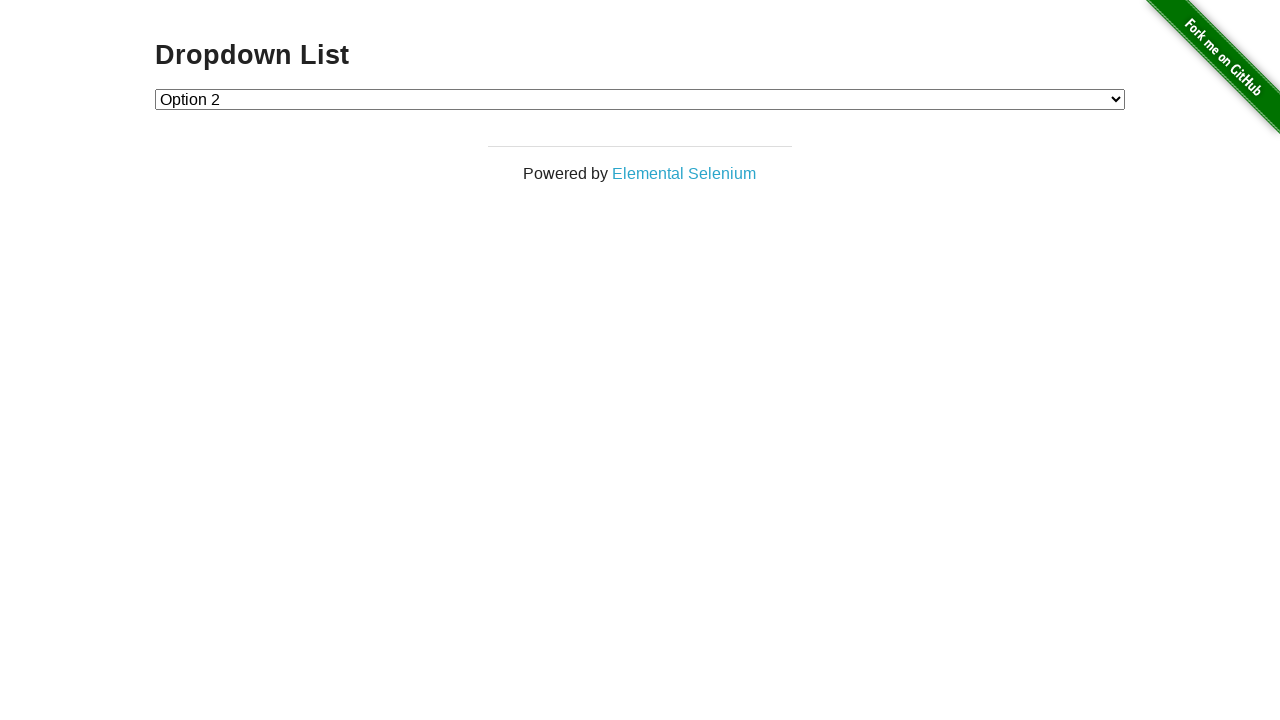

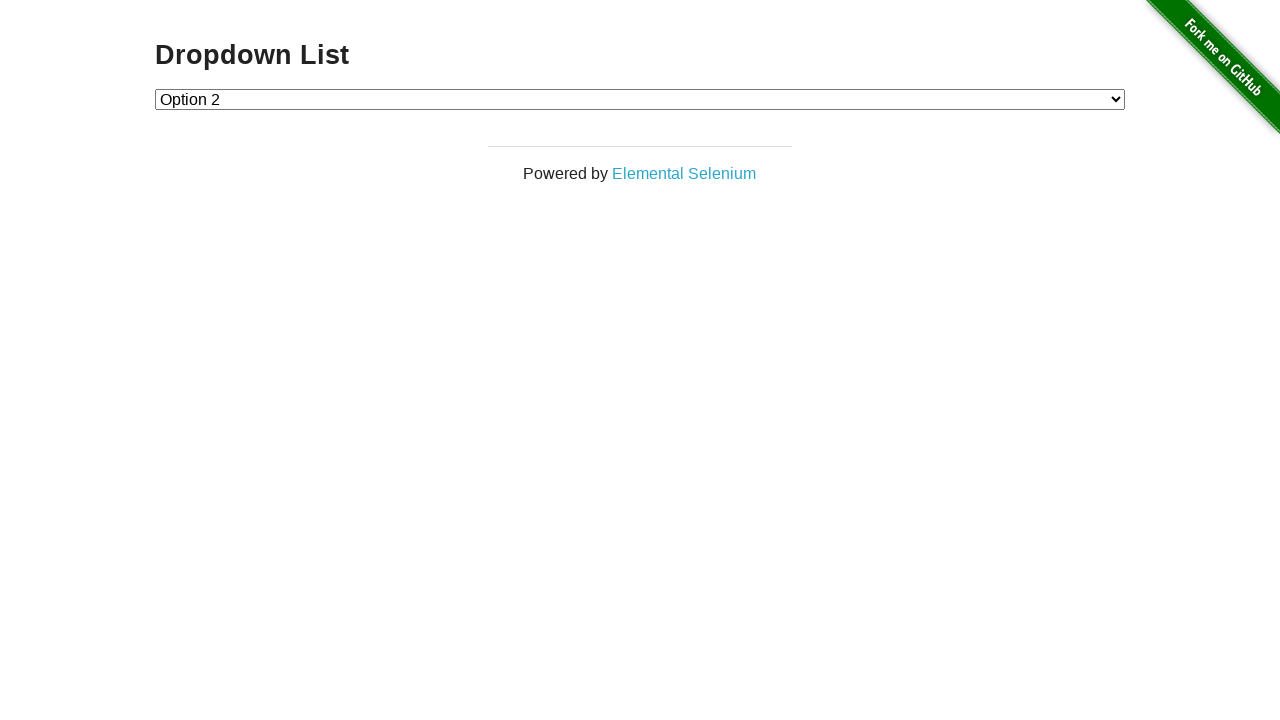